Tests auto-suggest dropdown functionality and checkbox interactions on a travel booking form, including selecting a country from suggestions and toggling senior citizen discount checkbox

Starting URL: https://rahulshettyacademy.com/dropdownsPractise/

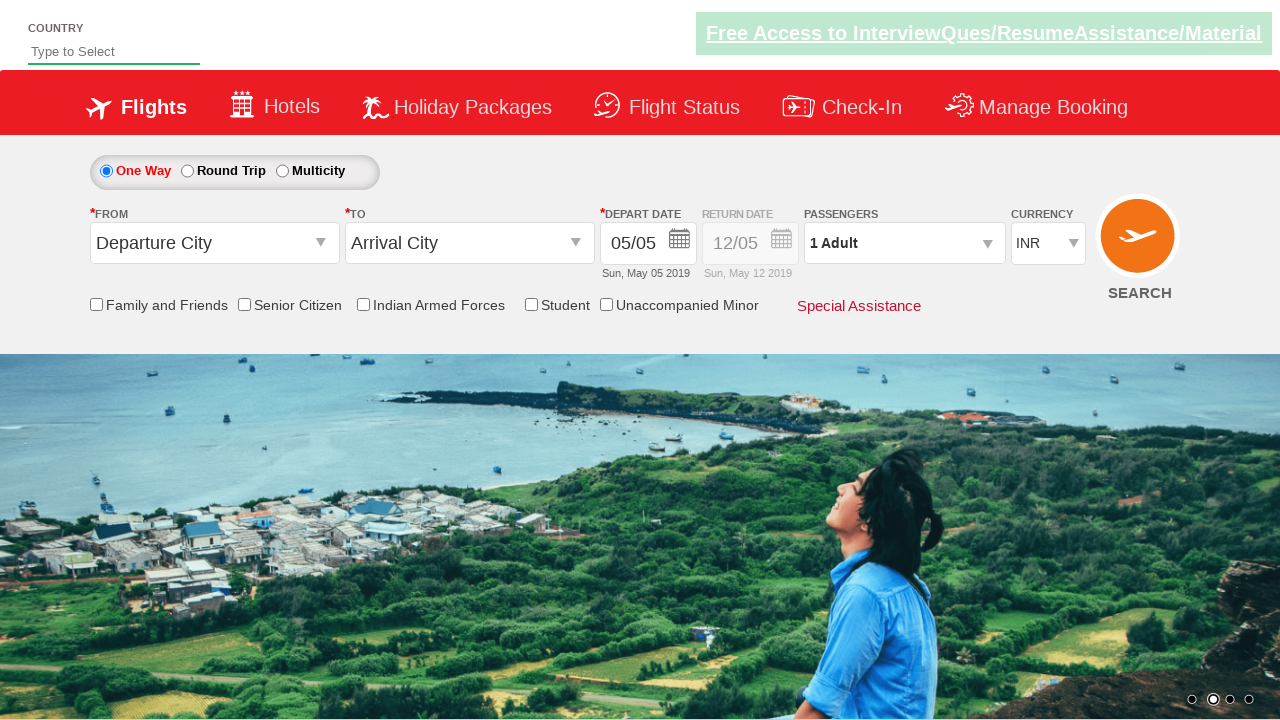

Filled auto-suggest field with 'ind' on #autosuggest
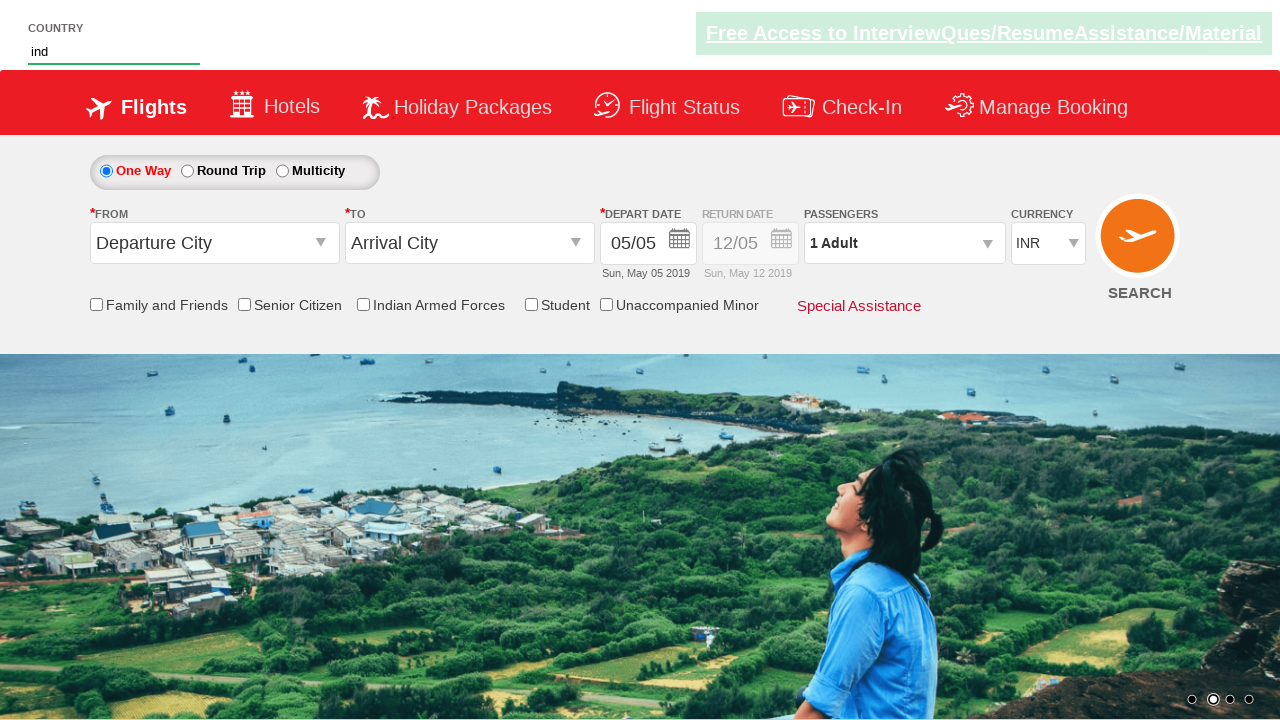

Auto-suggest dropdown suggestions appeared
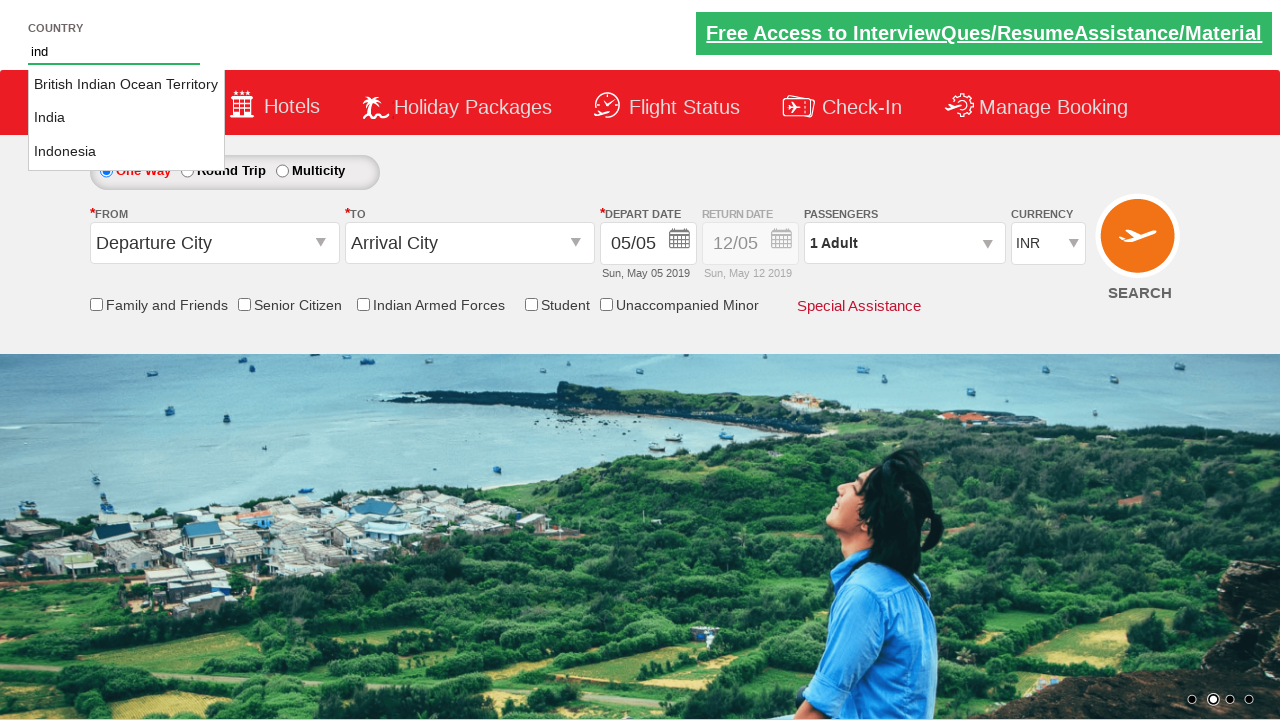

Retrieved all suggestion options from dropdown
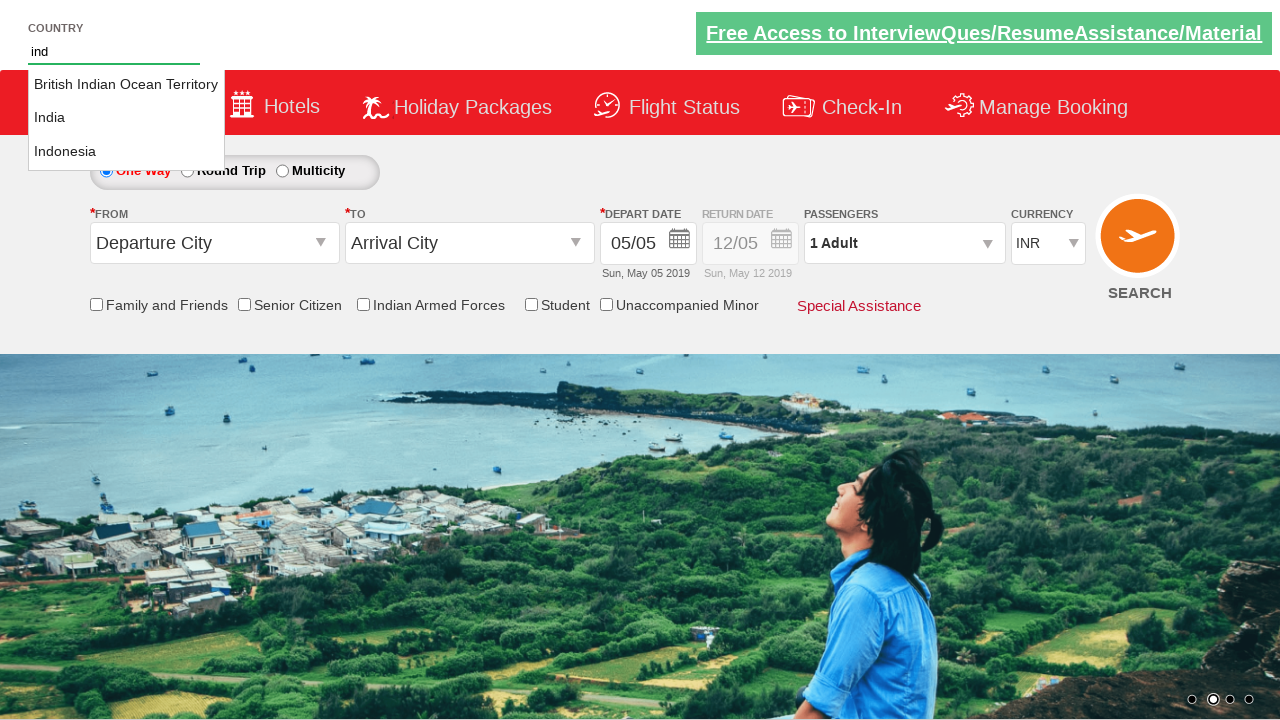

Selected 'India' from auto-suggest dropdown at (126, 118) on li[class='ui-menu-item'] a >> nth=1
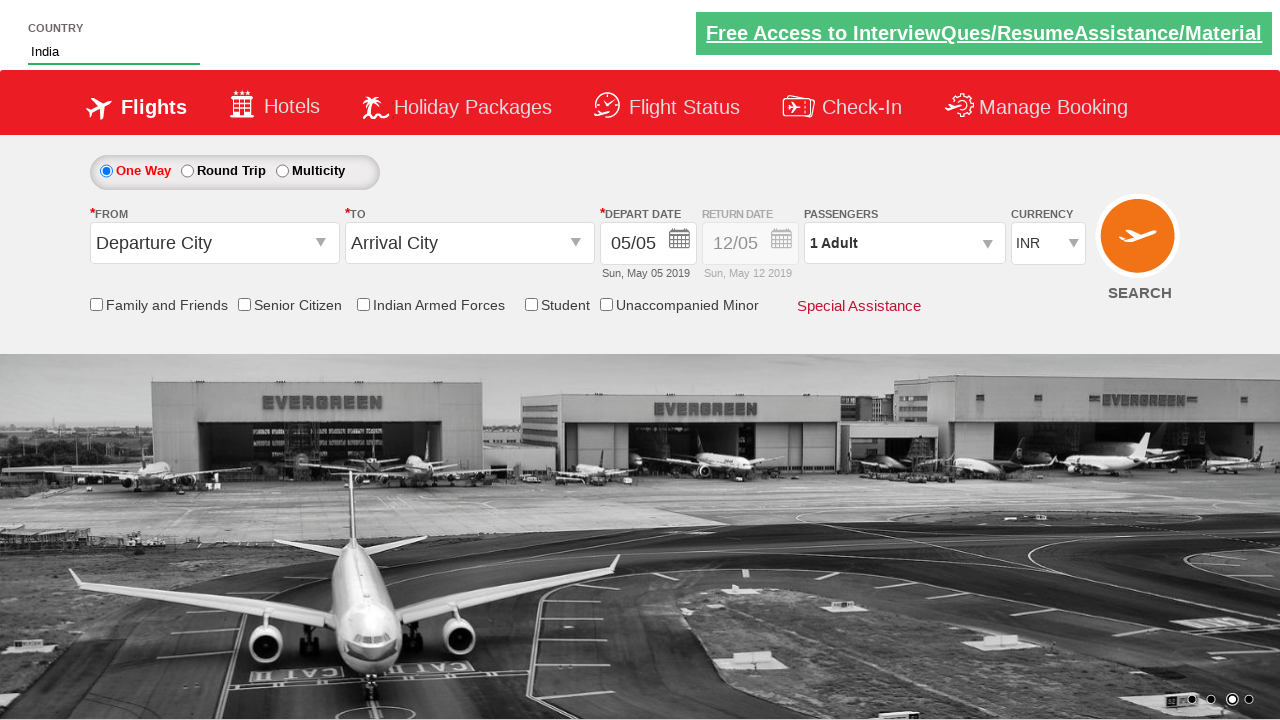

Clicked Senior Citizen Discount checkbox at (244, 304) on input[id*='SeniorCitizenDiscount']
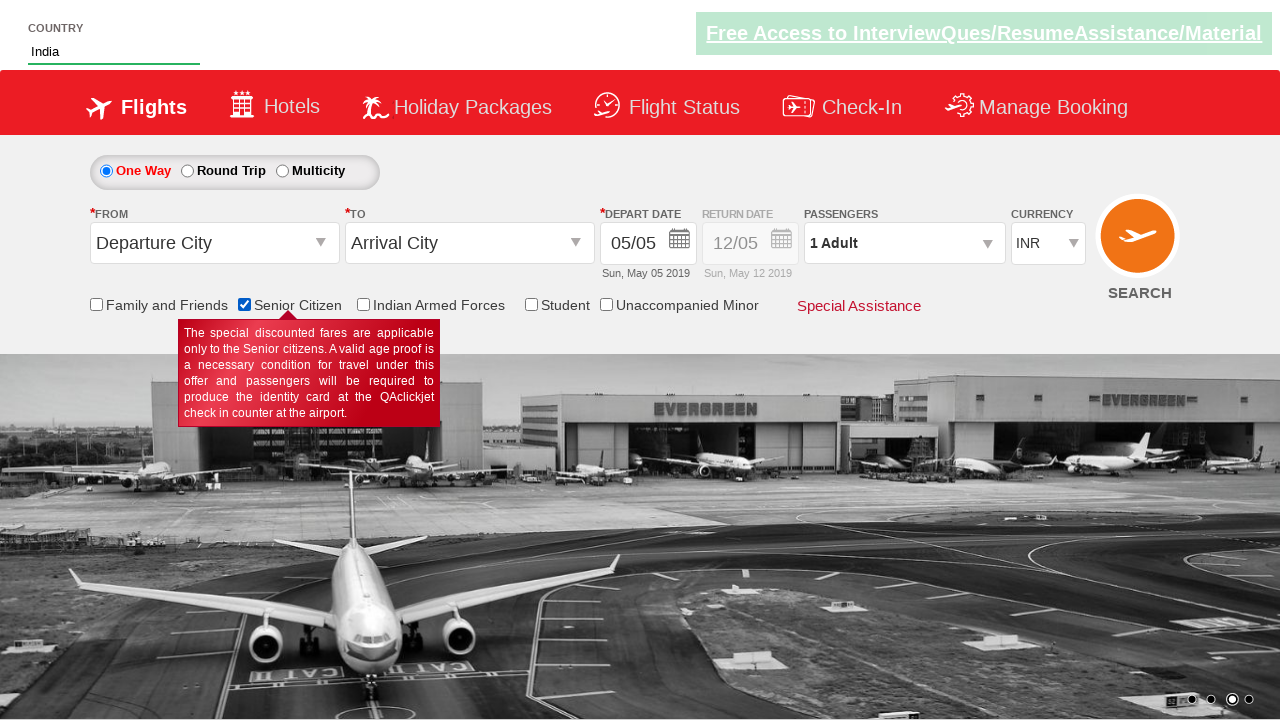

Retrieved tooltip text: 
                                    The special discounted fares are applicable only to the Senior citizens. A valid
                                        age proof is a necessary condition for travel under this offer and passengers will
                                        be required to produce the identity card at the QAclickjet check in counter at the
                                        airport. 
                                     Senior Citizen
                                
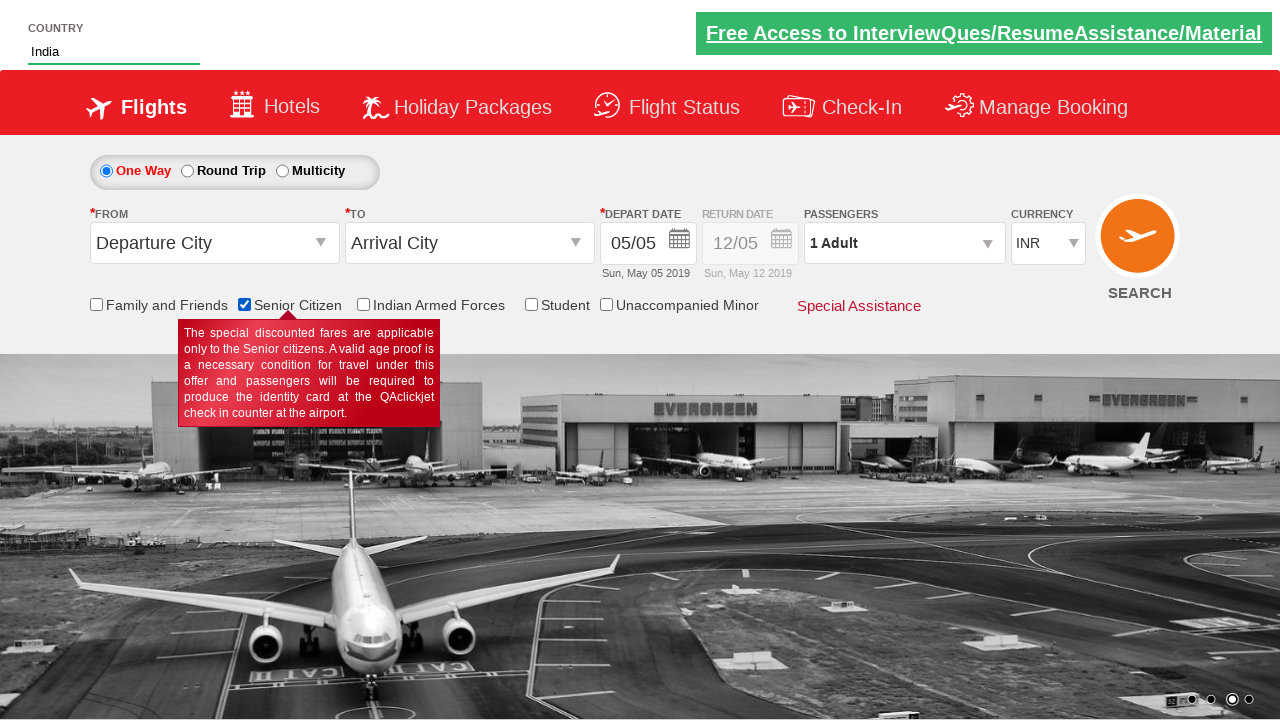

Counted 6 checkboxes on the page
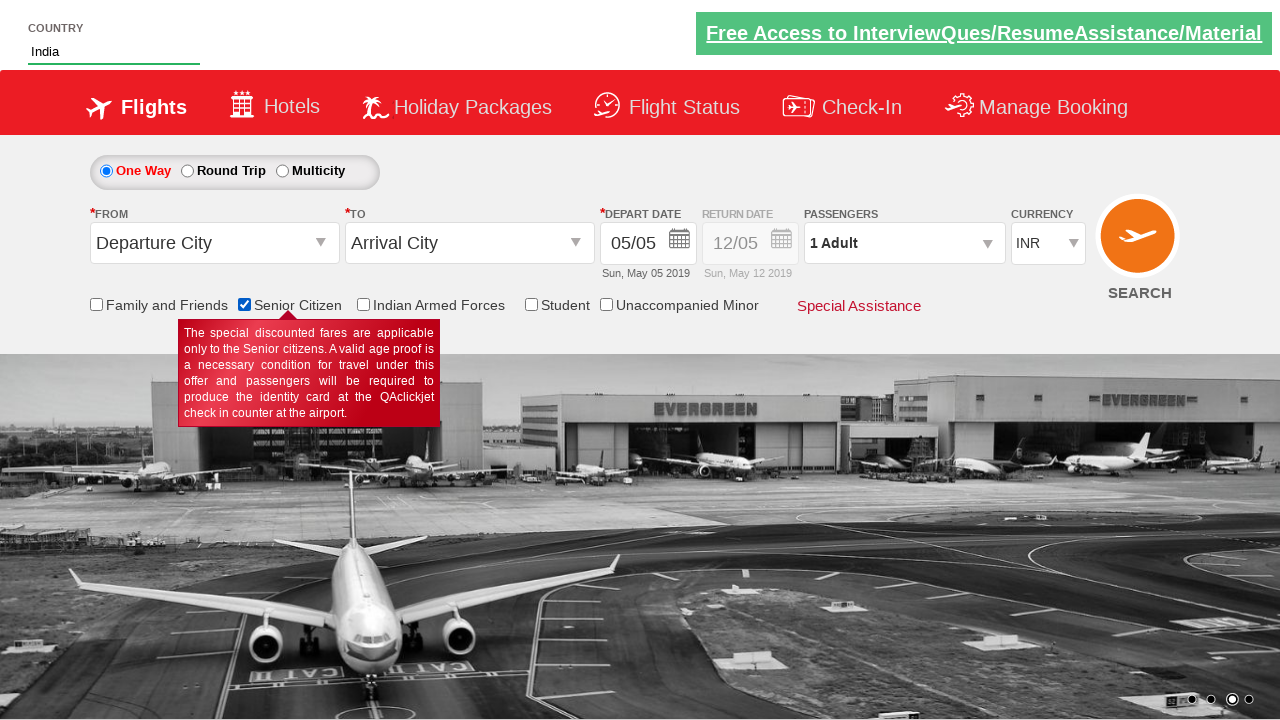

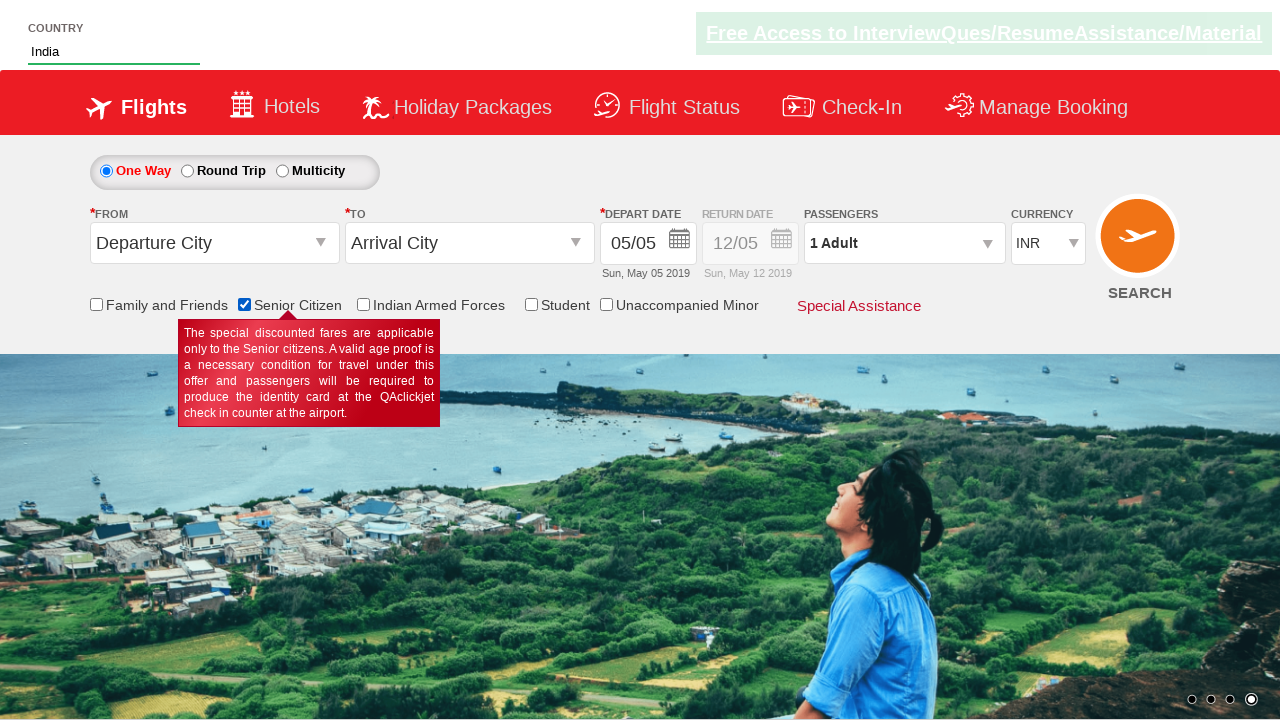